Tests search behavior with an extremely long search term to verify that the system handles long input appropriately

Starting URL: https://practice.automationtesting.in/

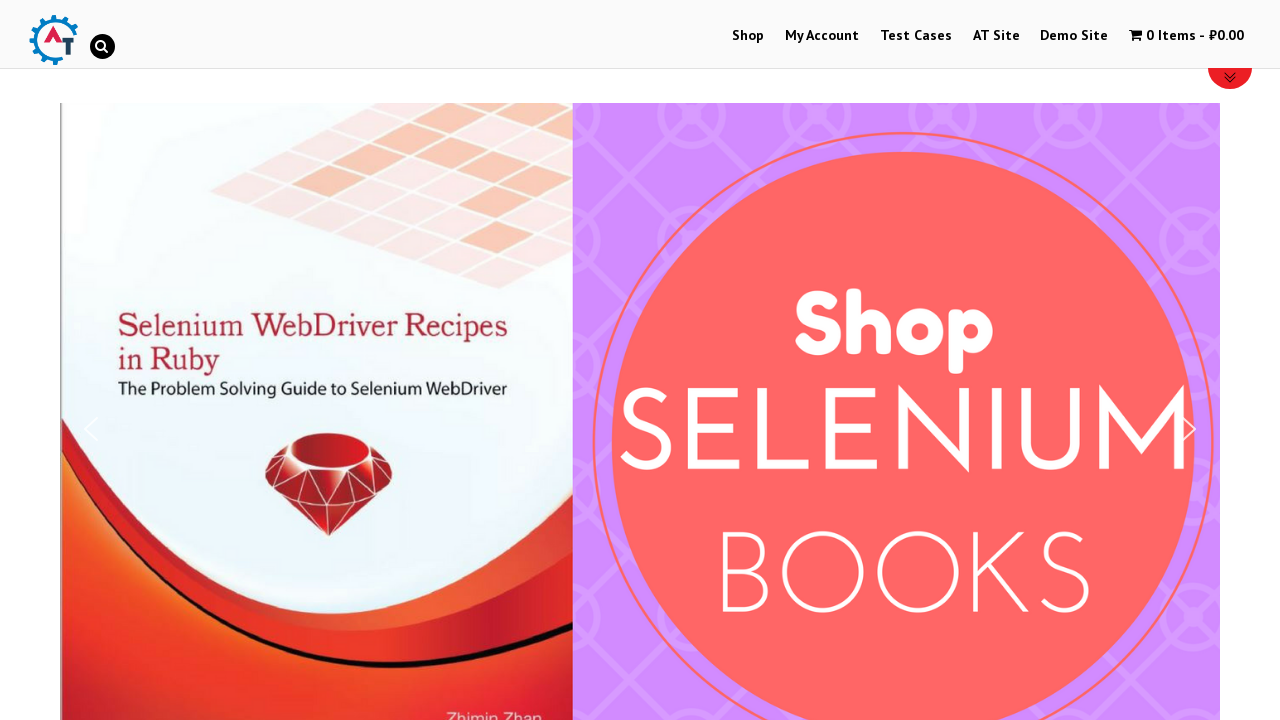

Clicked Shop link to navigate to shop page at (748, 36) on a:text('Shop')
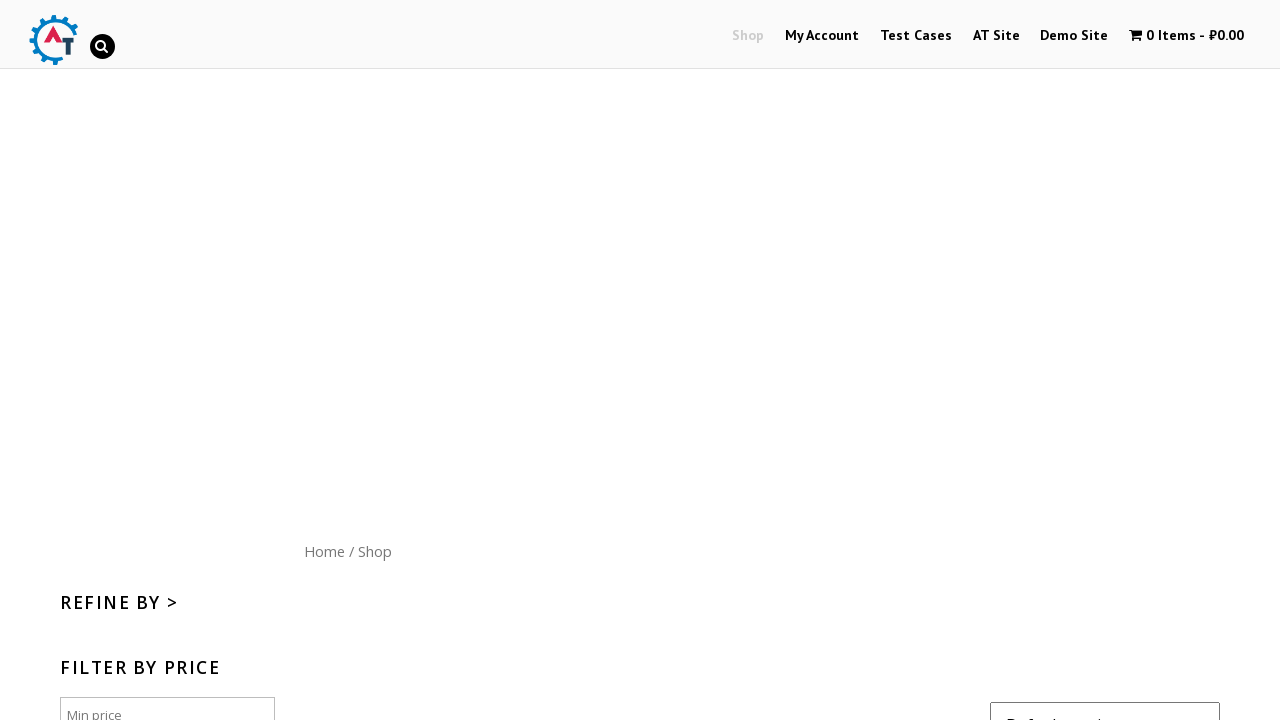

Waited 3 seconds for shop page to load
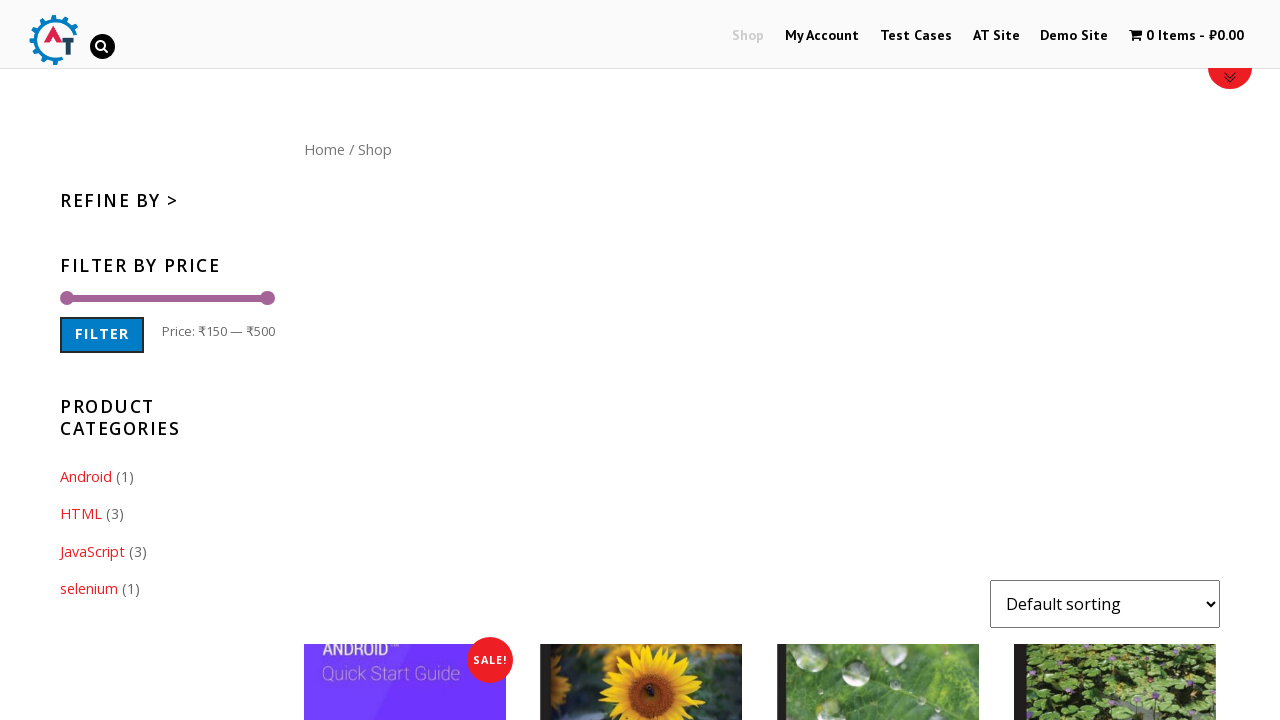

Found search box element on page
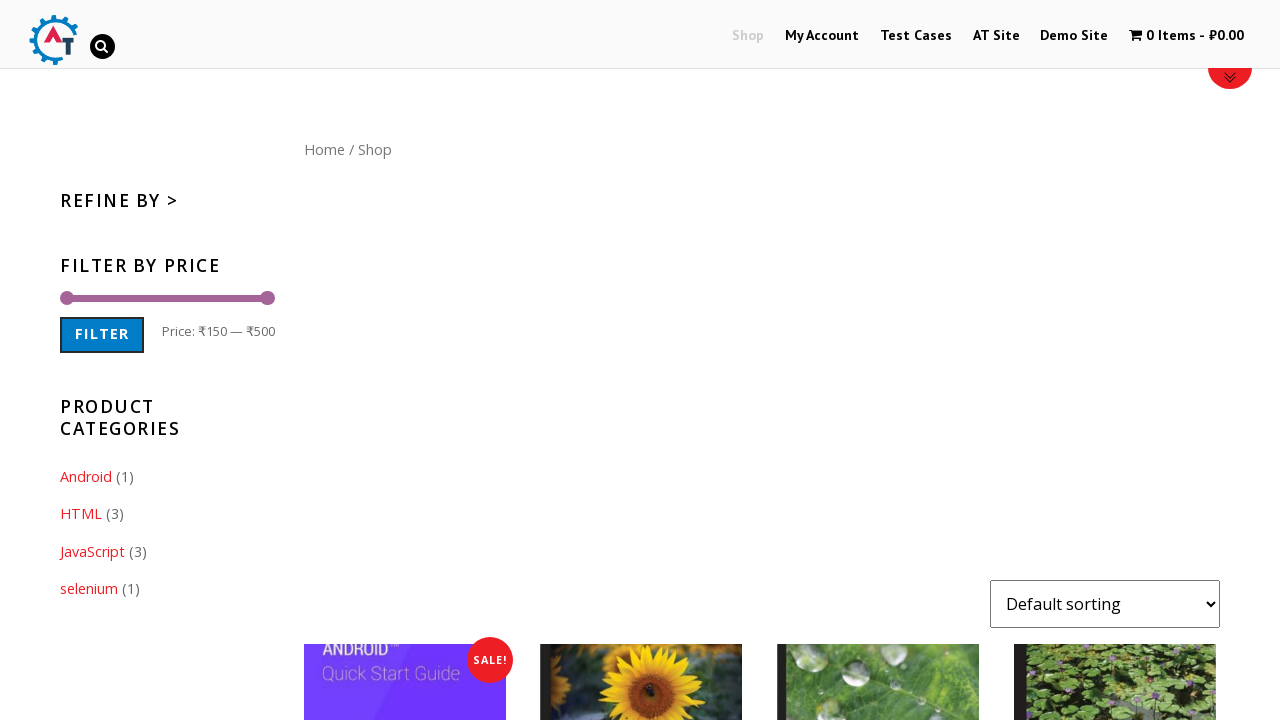

Entered extremely long search term (320 characters) into search box on input[type='search'], .search-field, #s >> nth=0
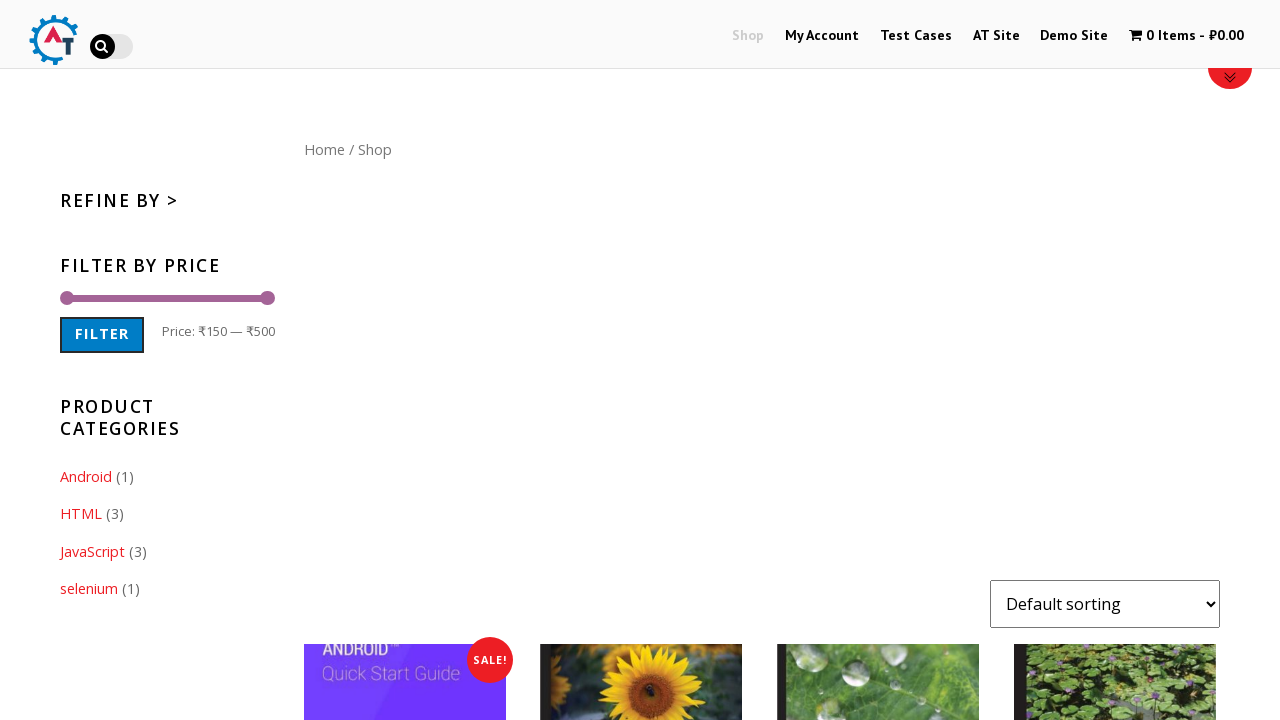

Pressed Enter to submit the long search term on input[type='search'], .search-field, #s >> nth=0
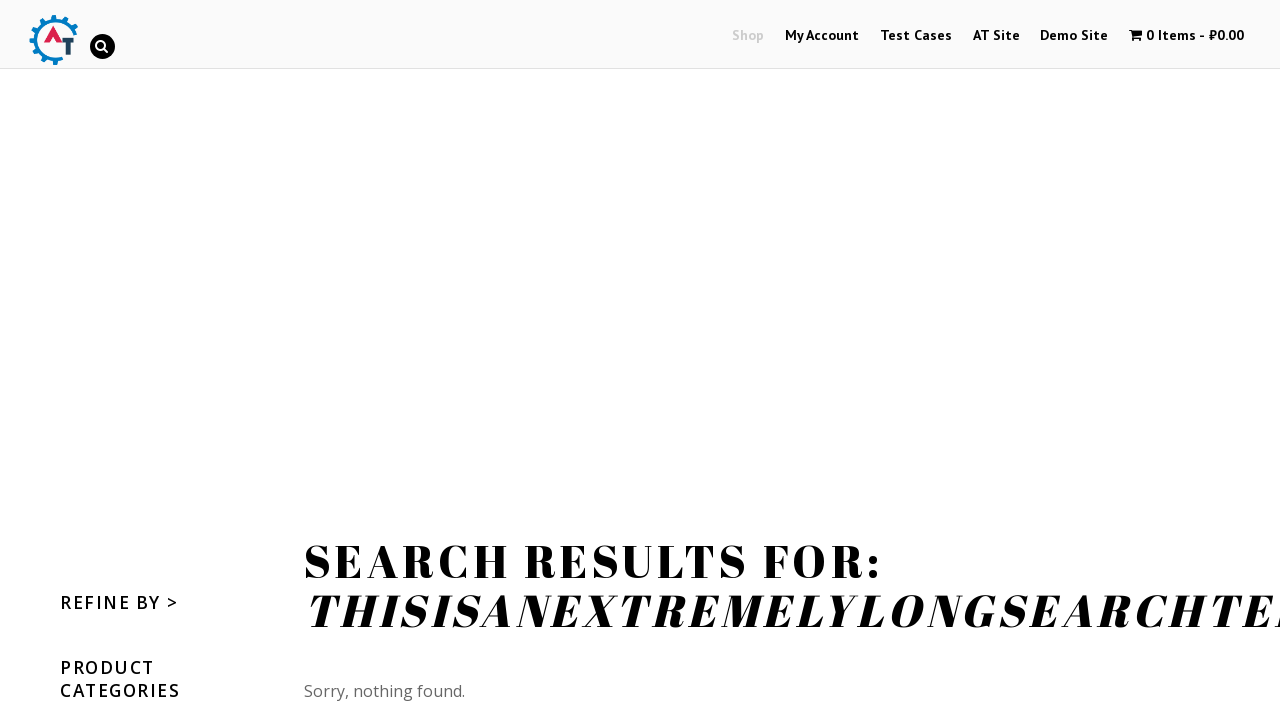

Waited 3 seconds for search results to load
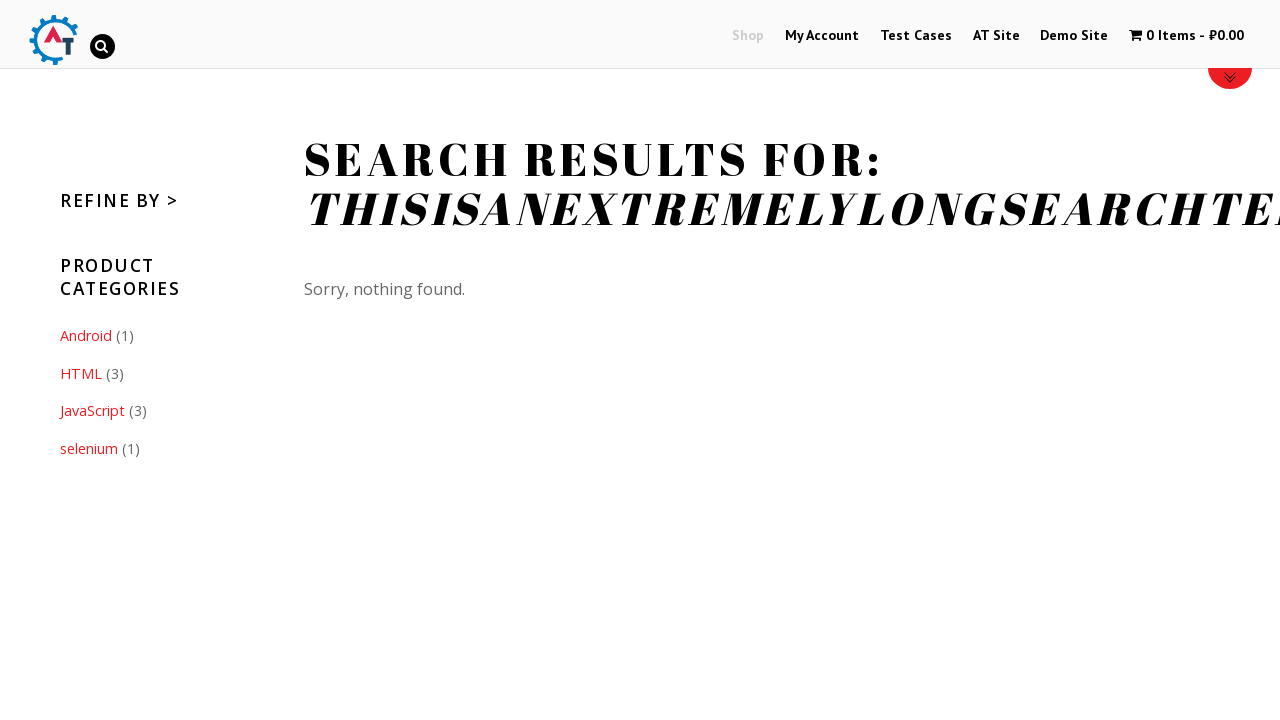

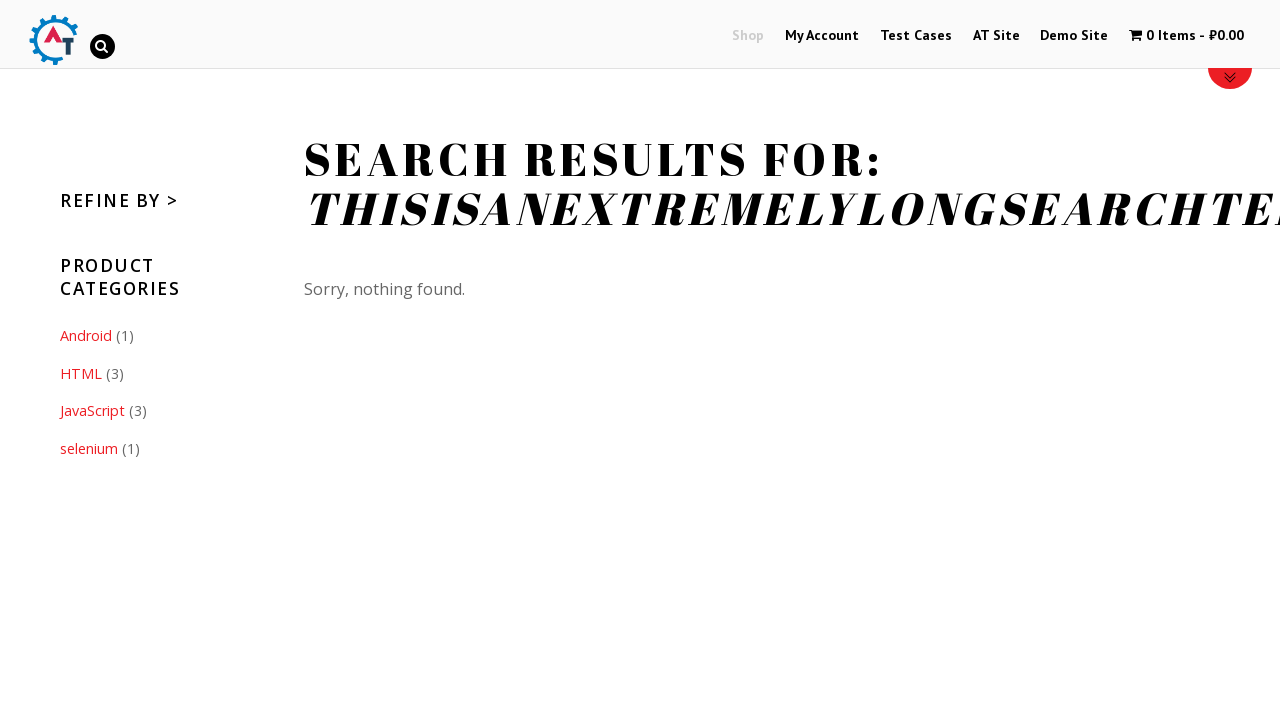